Tests focusing on form input fields by focusing on the first name and last name fields sequentially

Starting URL: https://demoqa.com/automation-practice-form

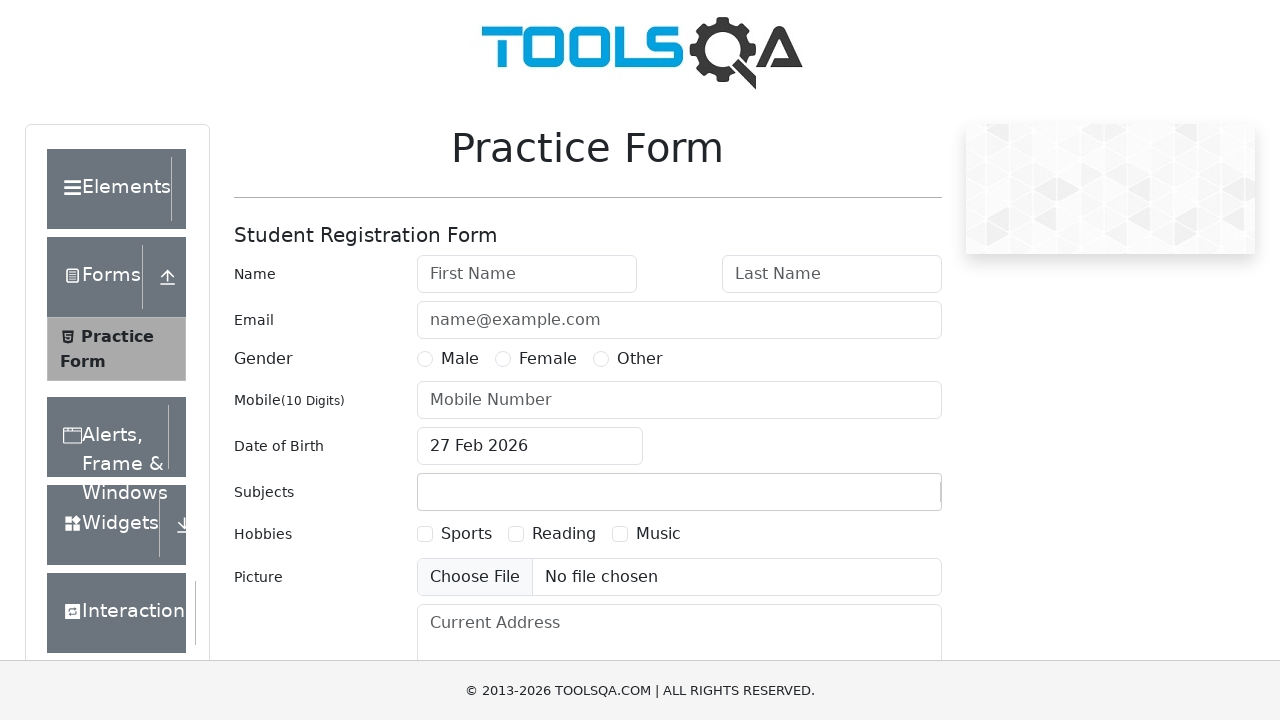

Navigated to automation practice form
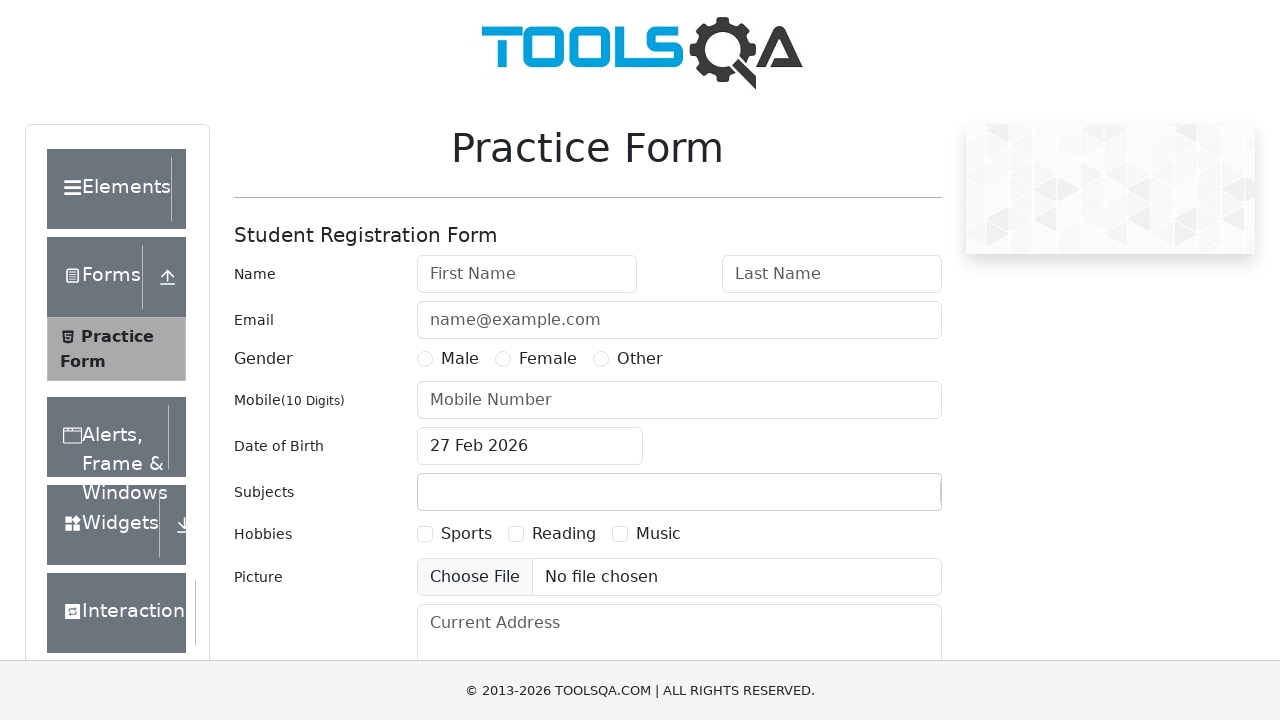

Focused on first name input field on #firstName
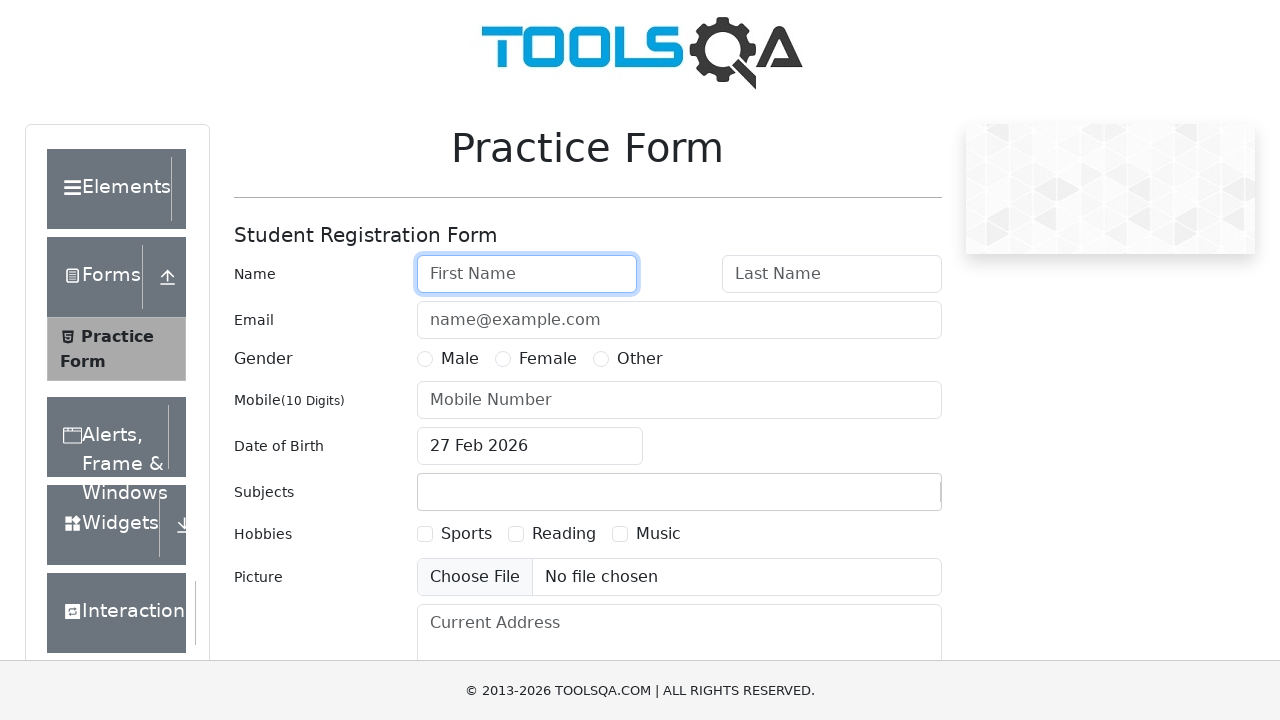

Focused on last name input field on #lastName
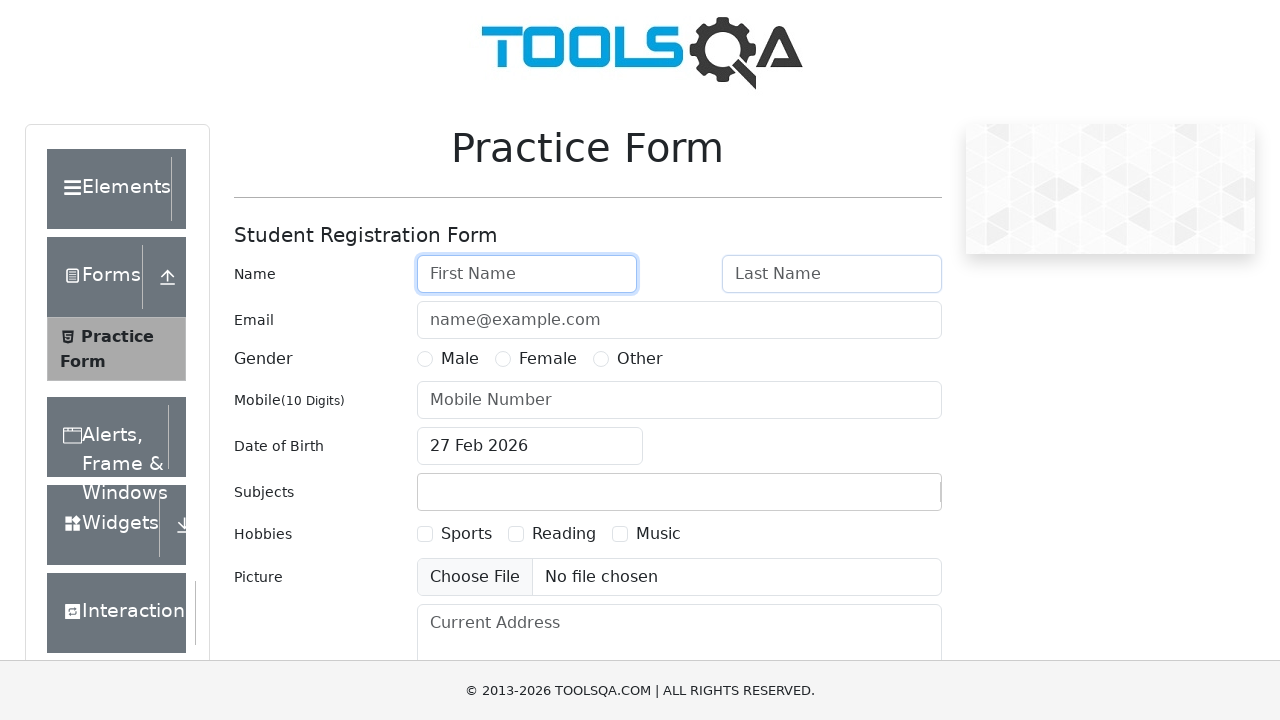

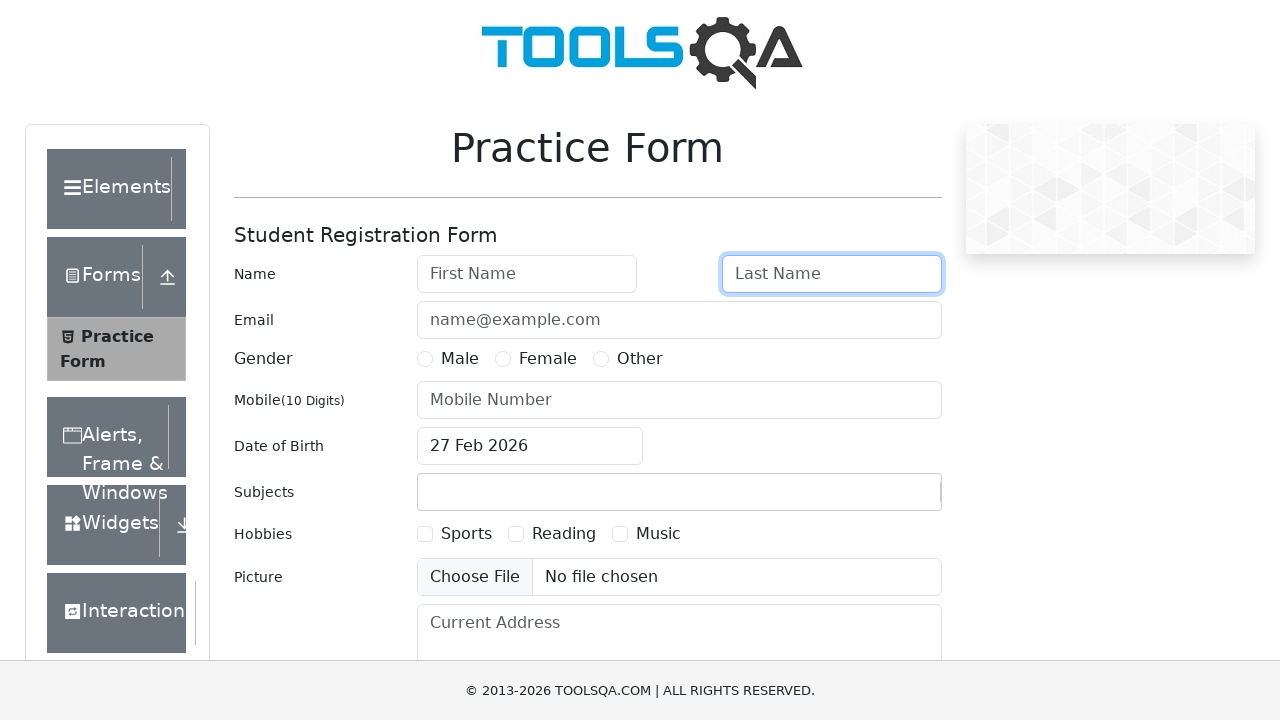